Navigates to microsoft.com, waits for page load, and verifies the page title and h1 element are present

Starting URL: https://www.microsoft.com

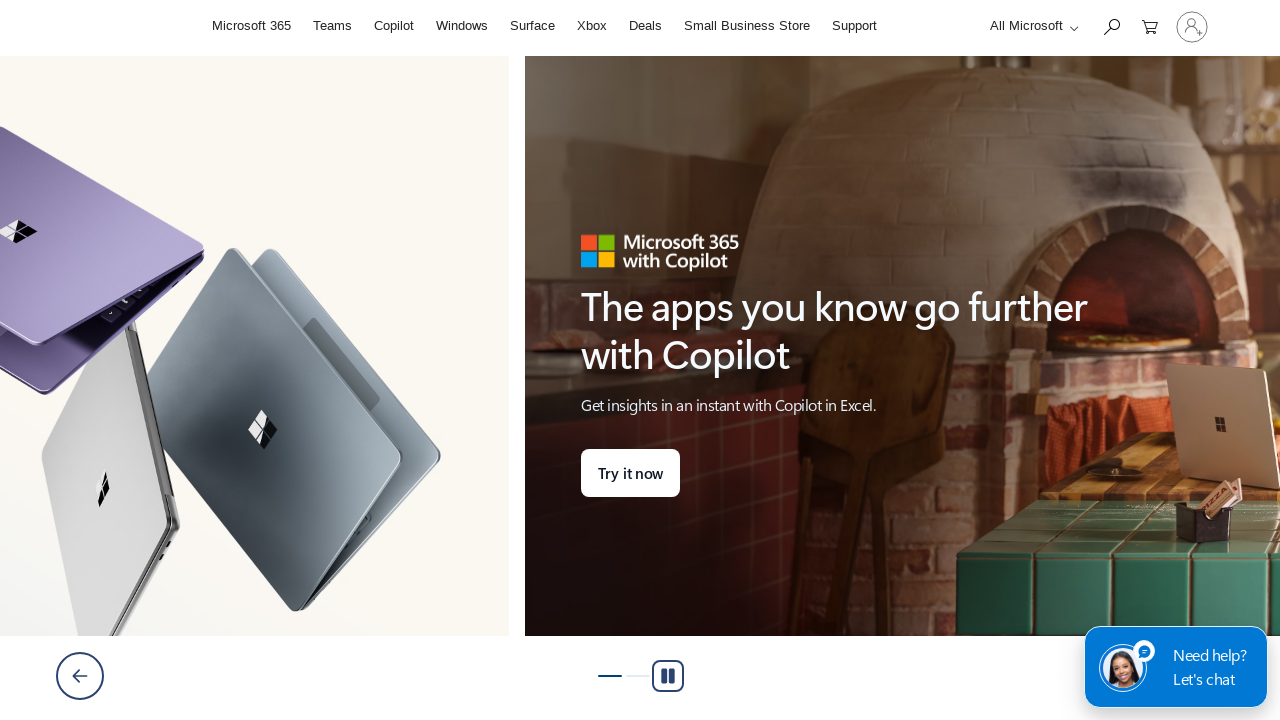

H1 element loaded on Microsoft homepage
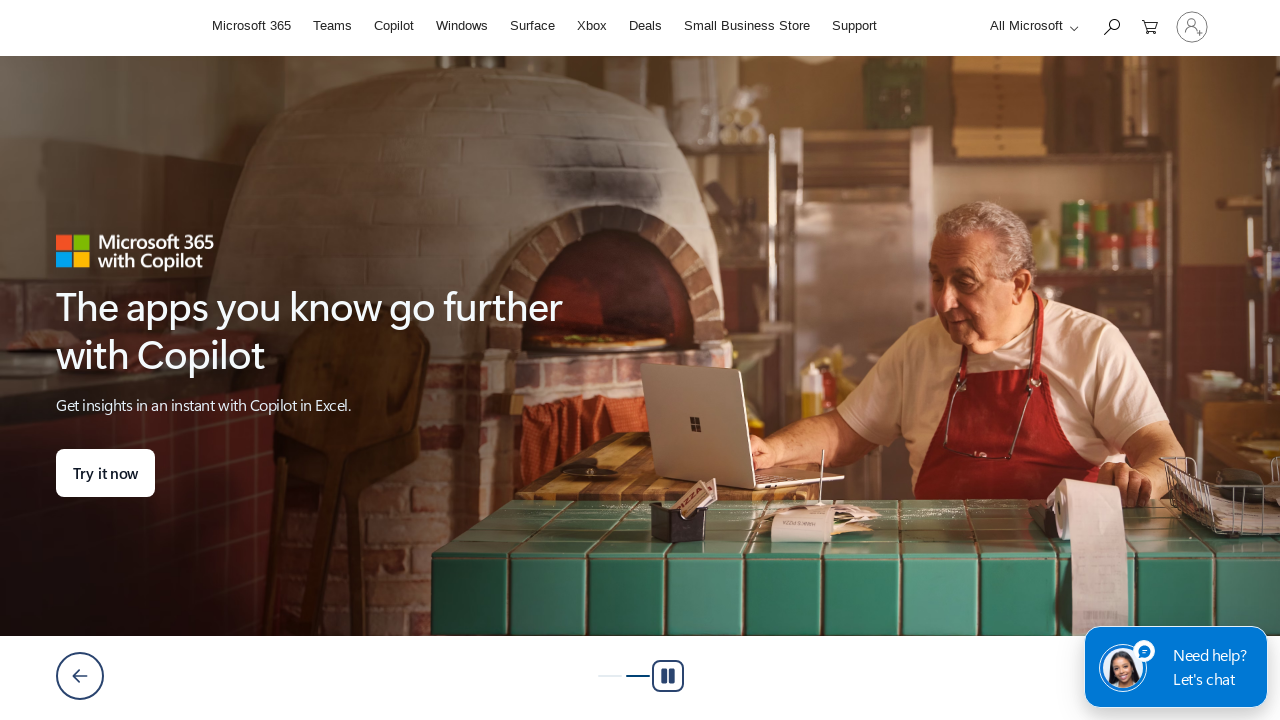

Retrieved page title: Microsoft – AI, Cloud, Productivity, Computing, Gaming & Apps
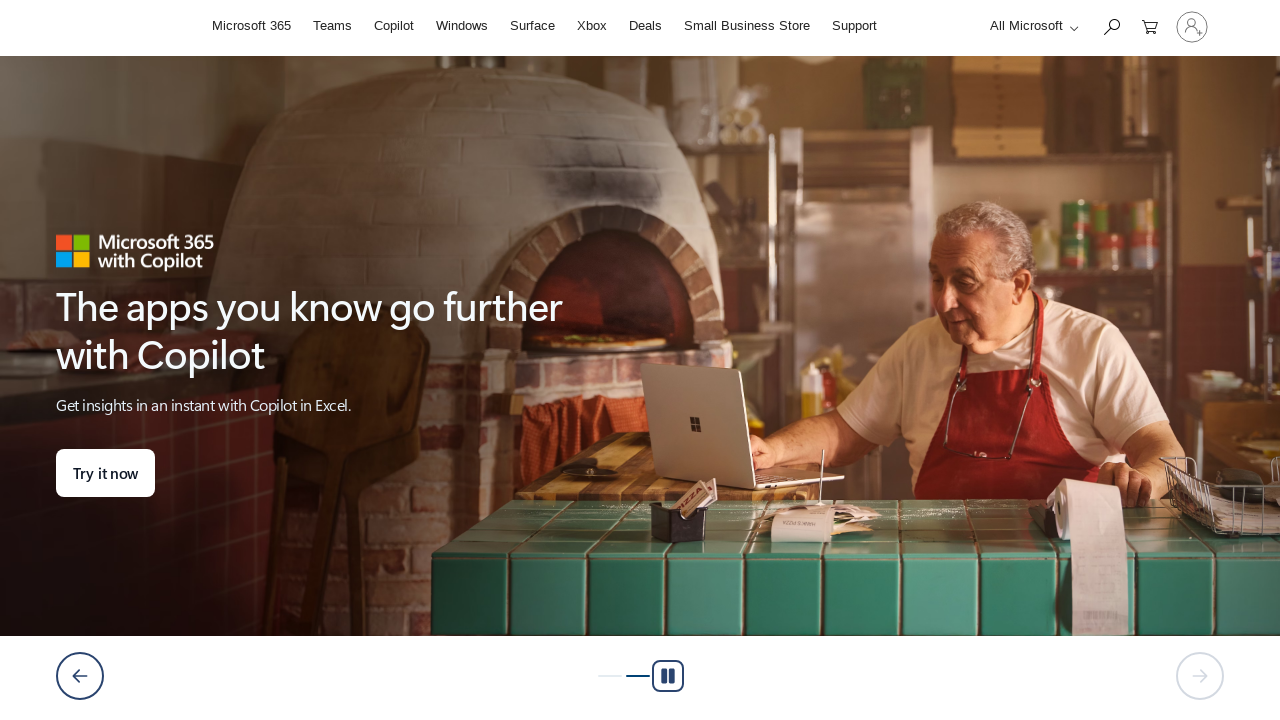

Queried for H1 element
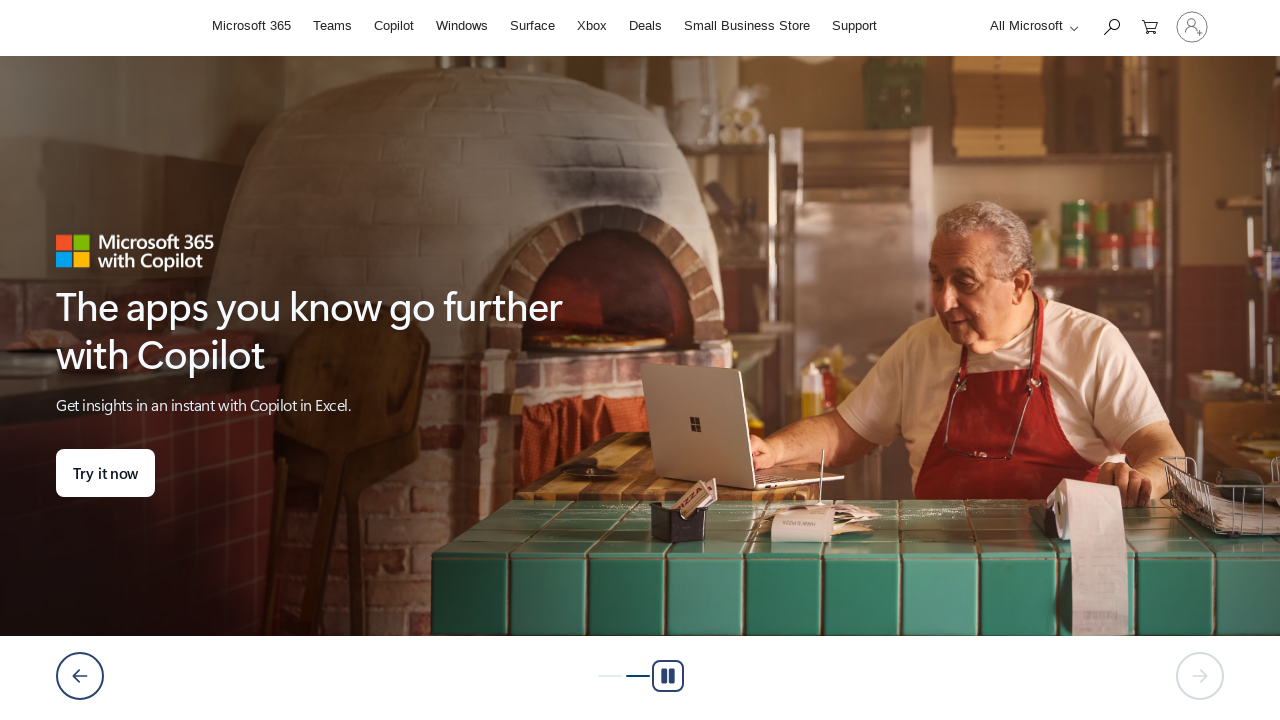

H1 element found with text: Up to $600 off select Surface Laptop, Copilot+ PCs
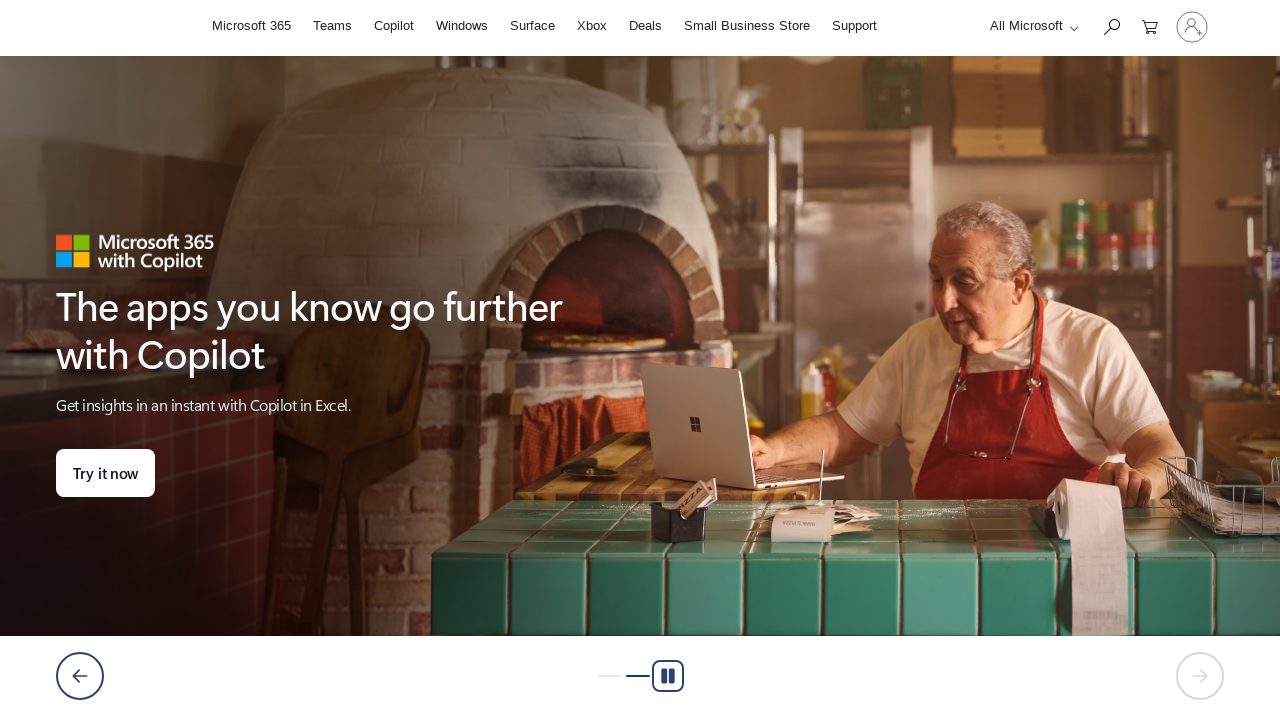

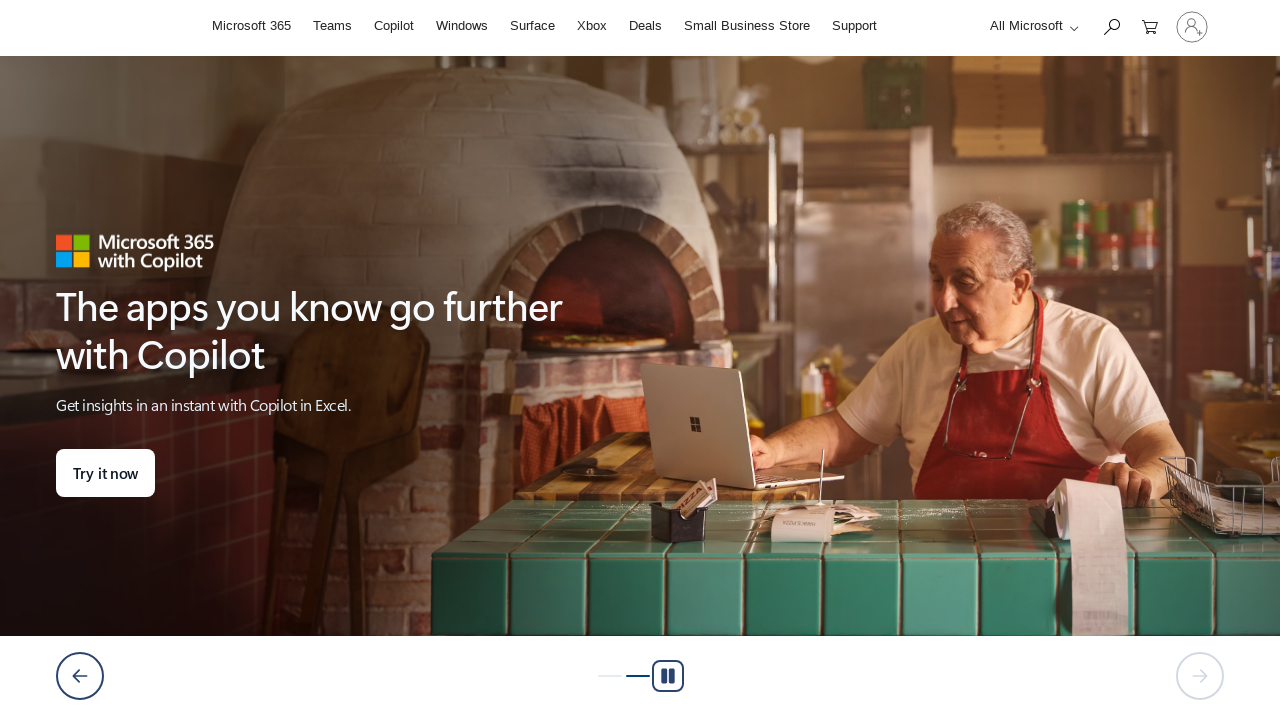